Tests radio button selection functionality by clicking three different radio buttons using different locator strategies (id, css, xpath)

Starting URL: https://formy-project.herokuapp.com/radiobutton

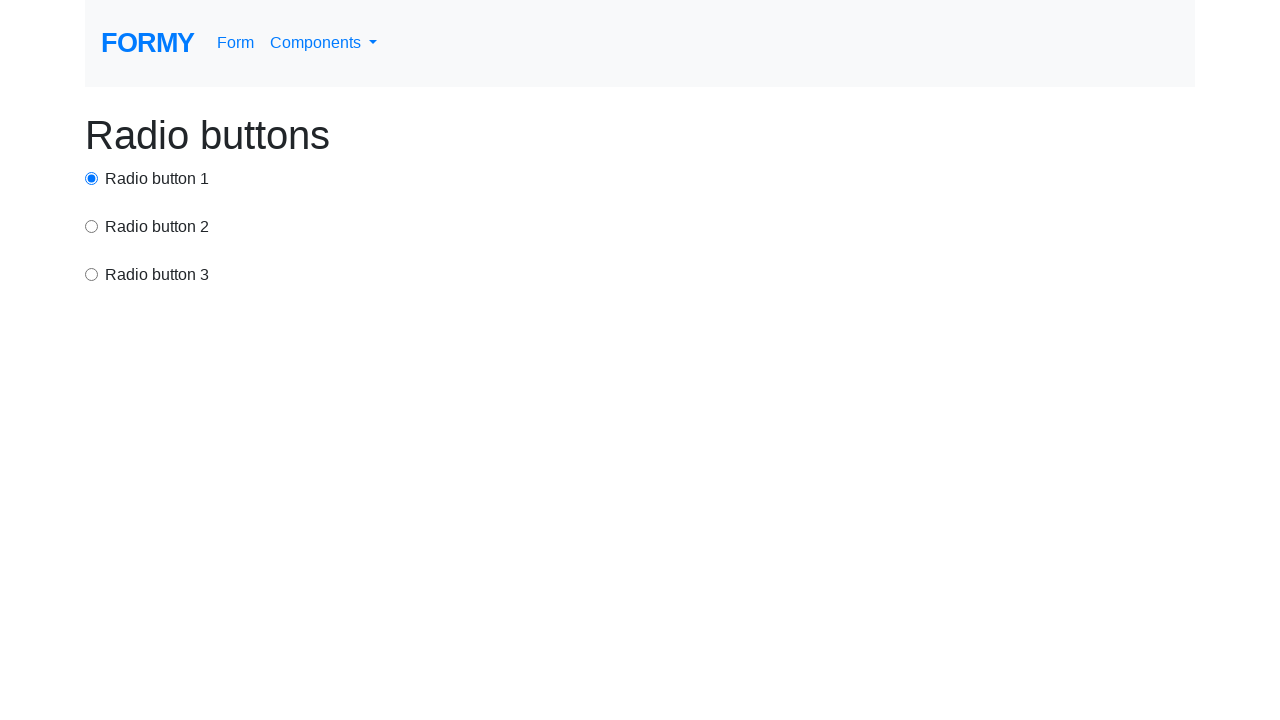

Clicked first radio button using ID selector at (92, 178) on #radio-button-1
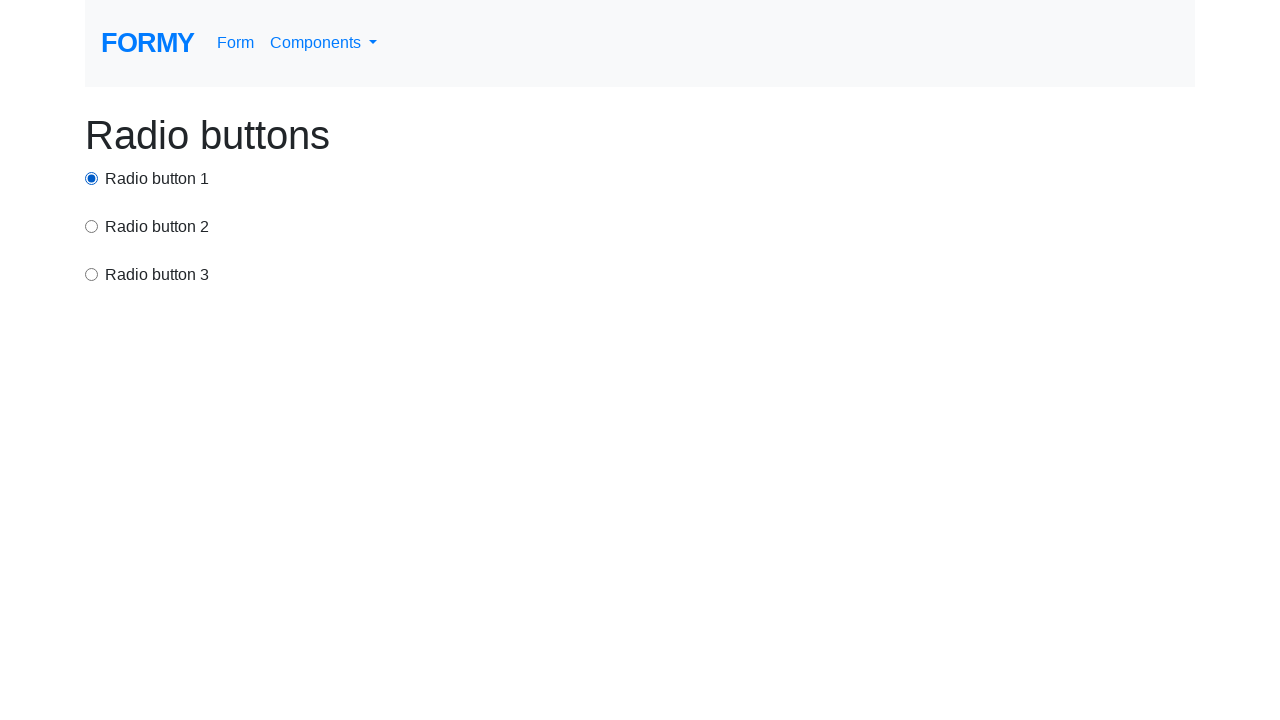

Clicked second radio button using CSS selector for option2 at (92, 226) on input[value='option2']
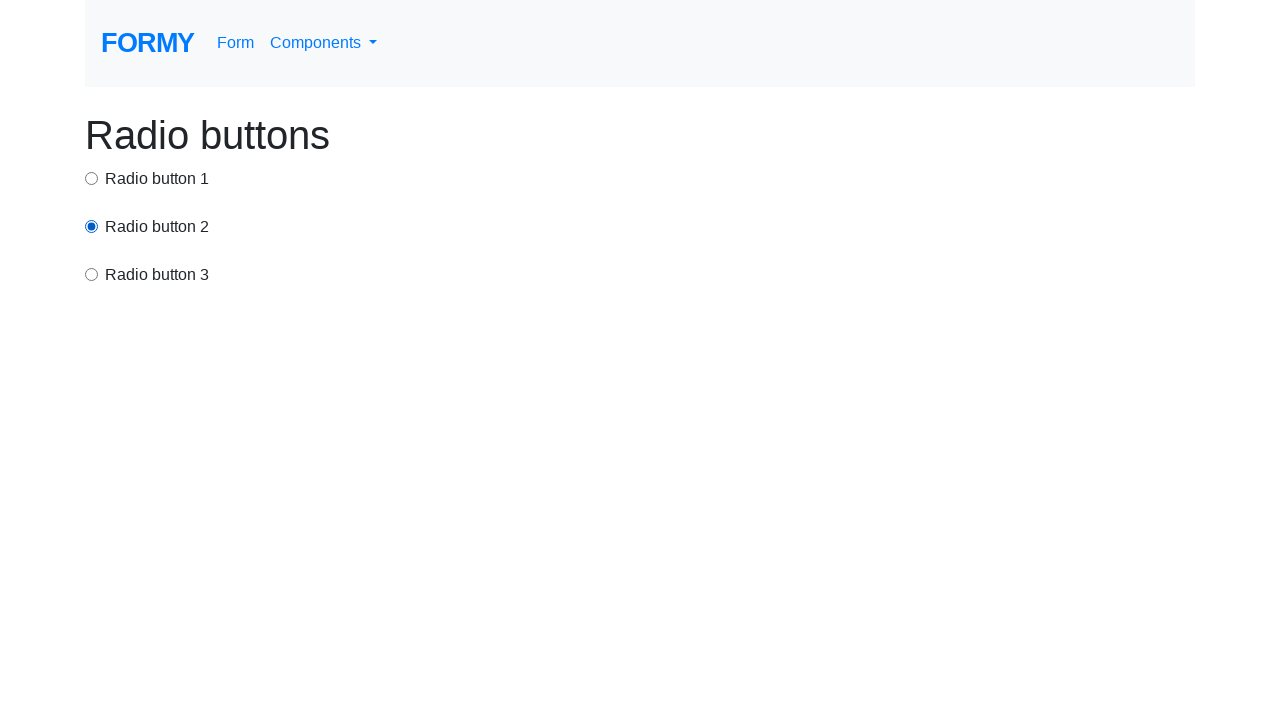

Clicked third radio button using xpath selector at (92, 274) on xpath=/html/body/div/div[3]/input
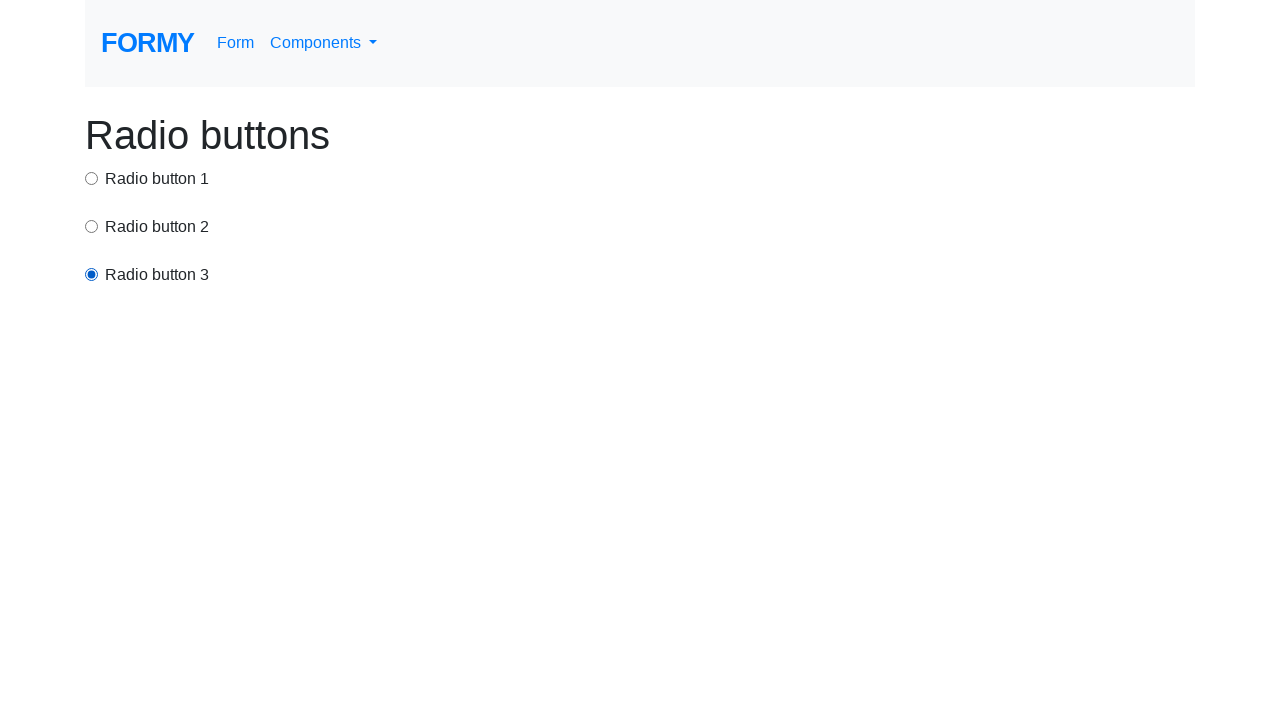

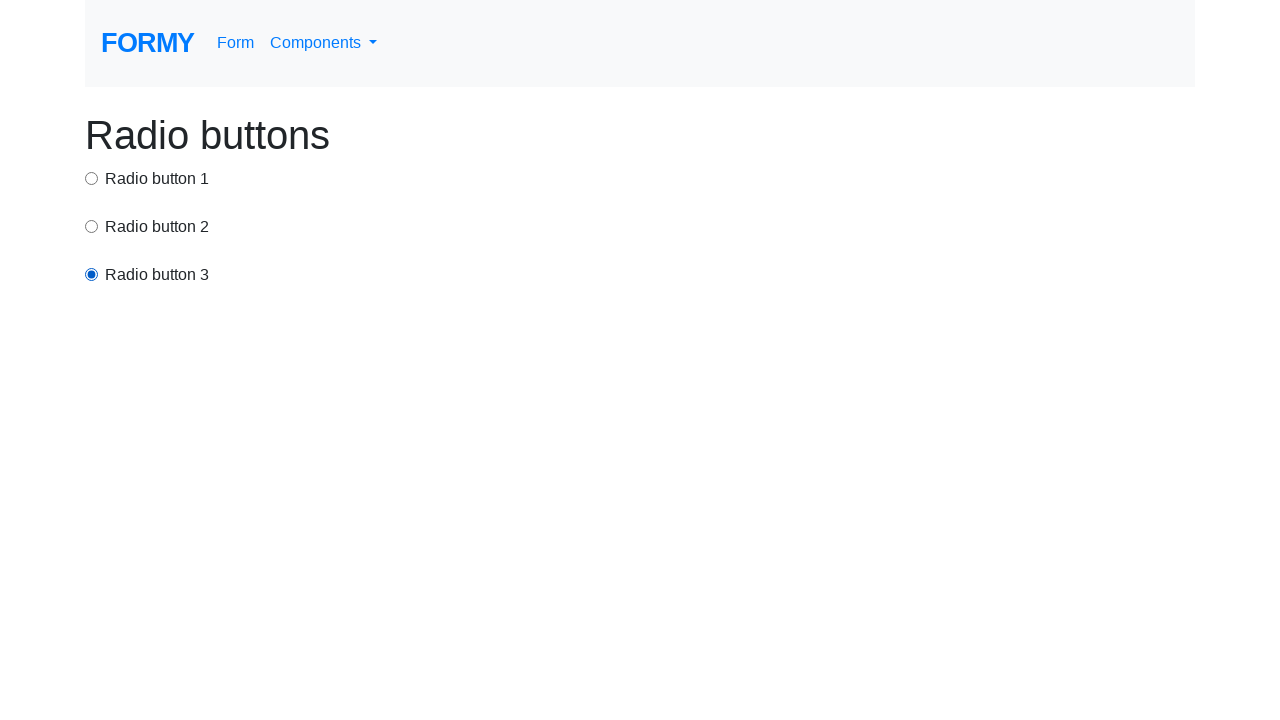